Tests the add-to-cart functionality on BrowserStack's demo e-commerce site by clicking on a product's "Add to Cart" button and verifying the product appears in the cart pane.

Starting URL: https://bstackdemo.com

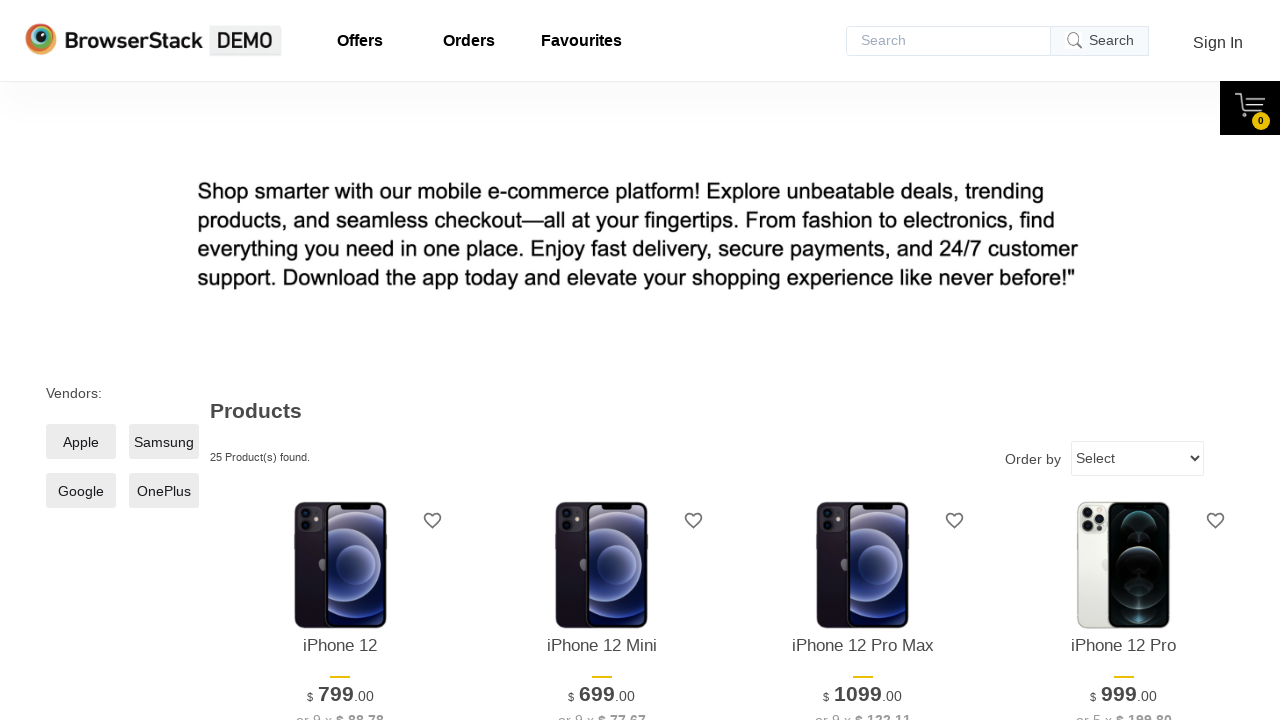

Page loaded and title verified to contain 'StackDemo'
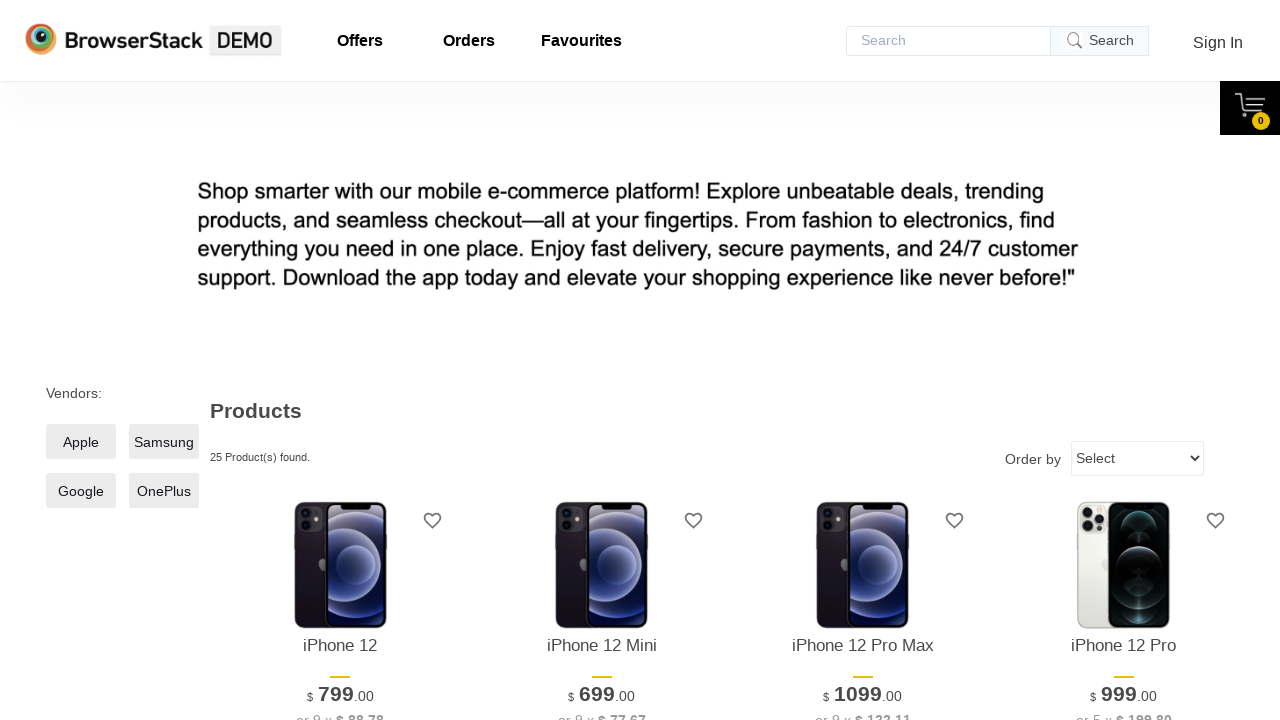

First product element became visible
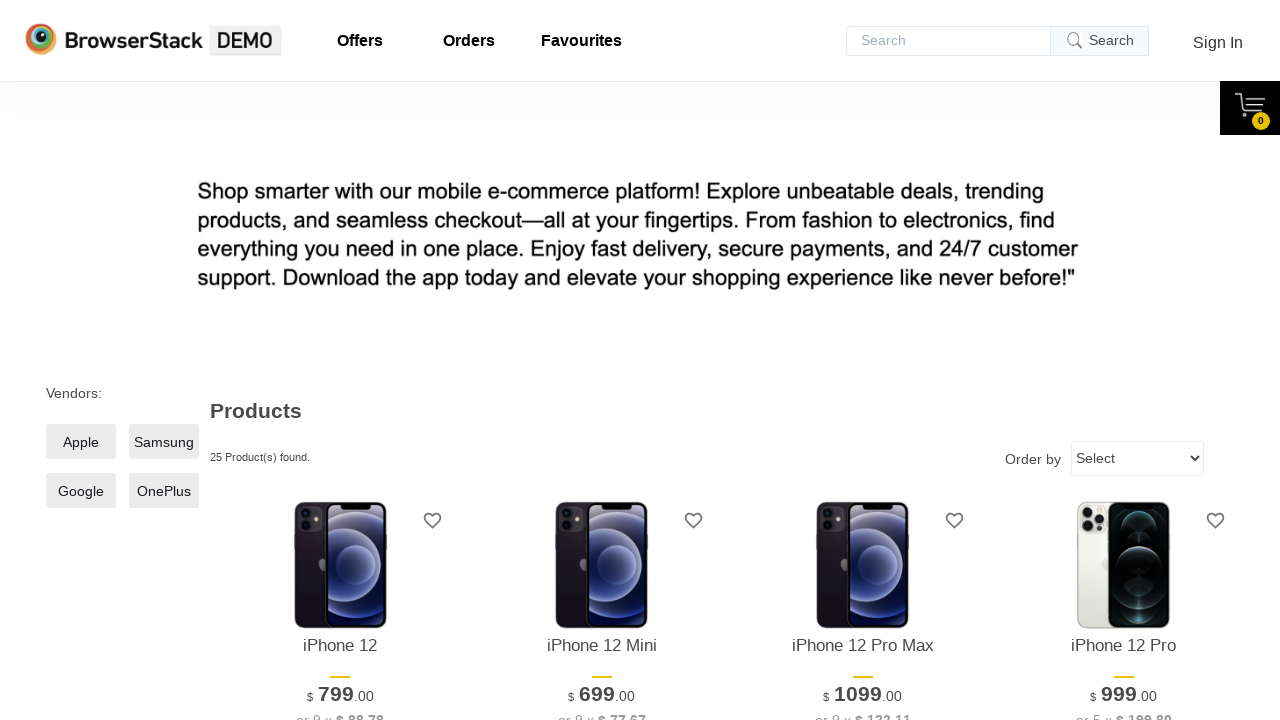

Retrieved product name: 'iPhone 12'
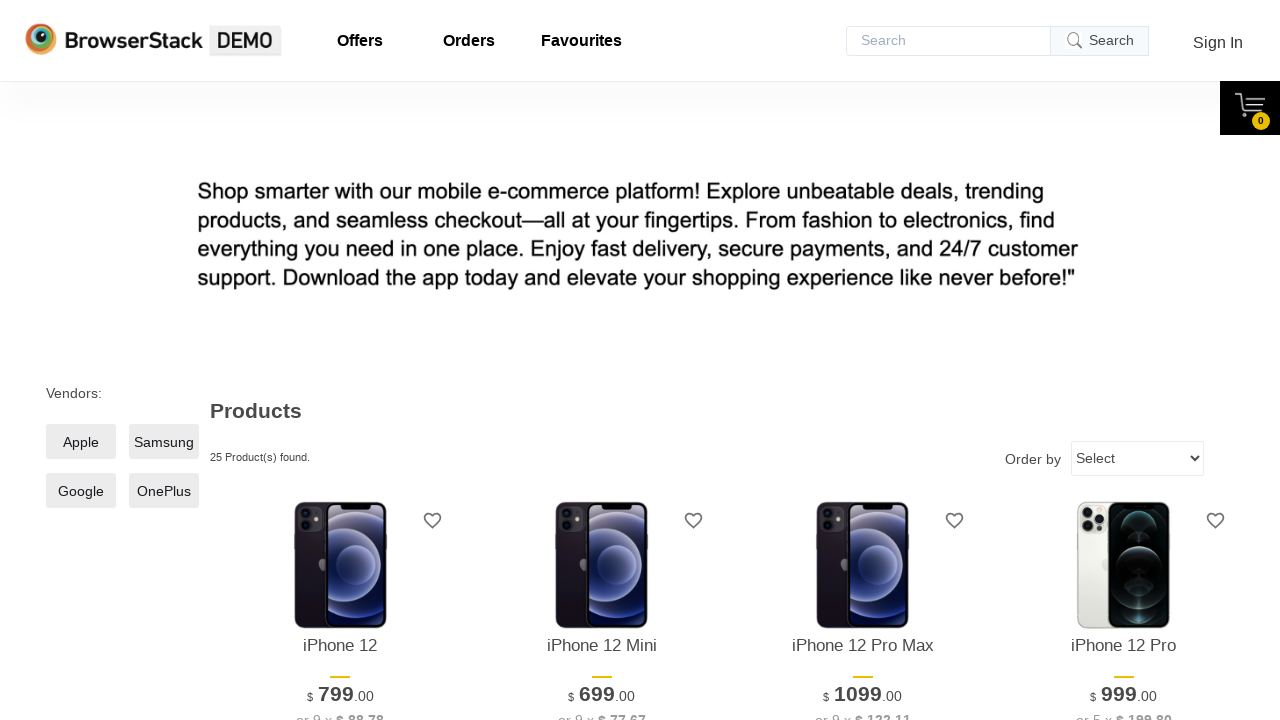

Add to Cart button became visible
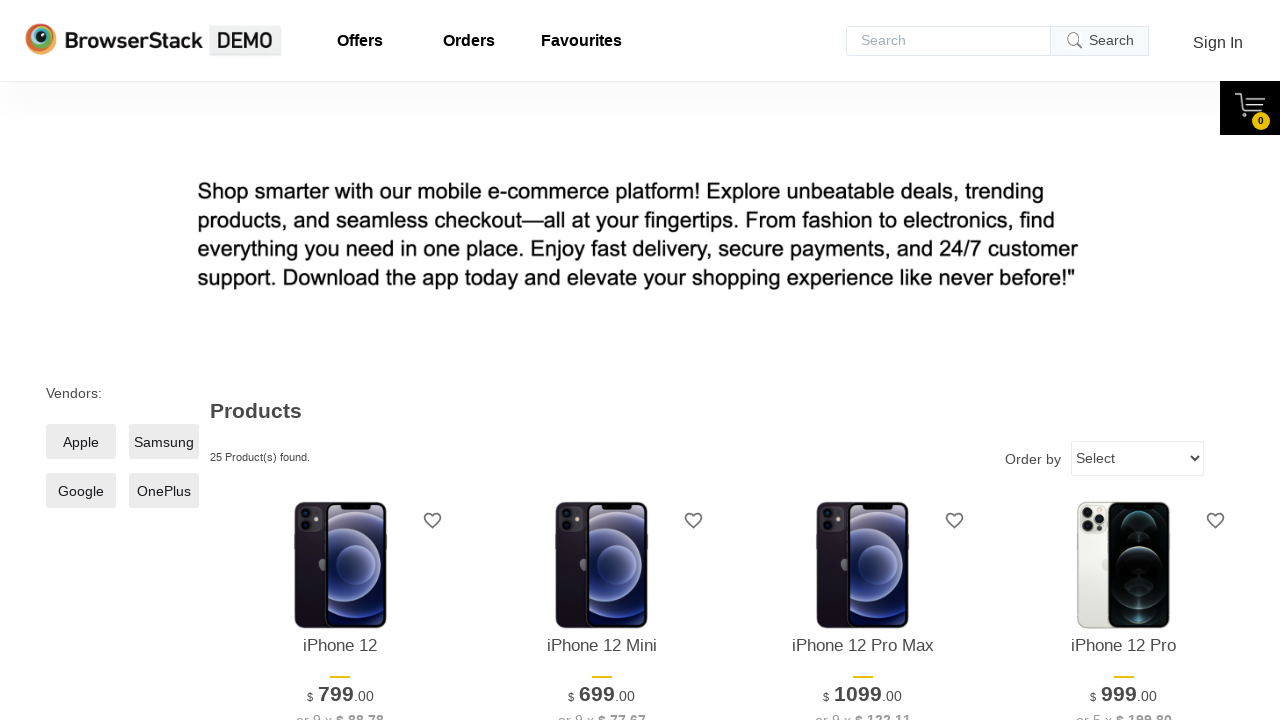

Clicked Add to Cart button for the first product at (340, 361) on xpath=//*[@id="1"]/div[4]
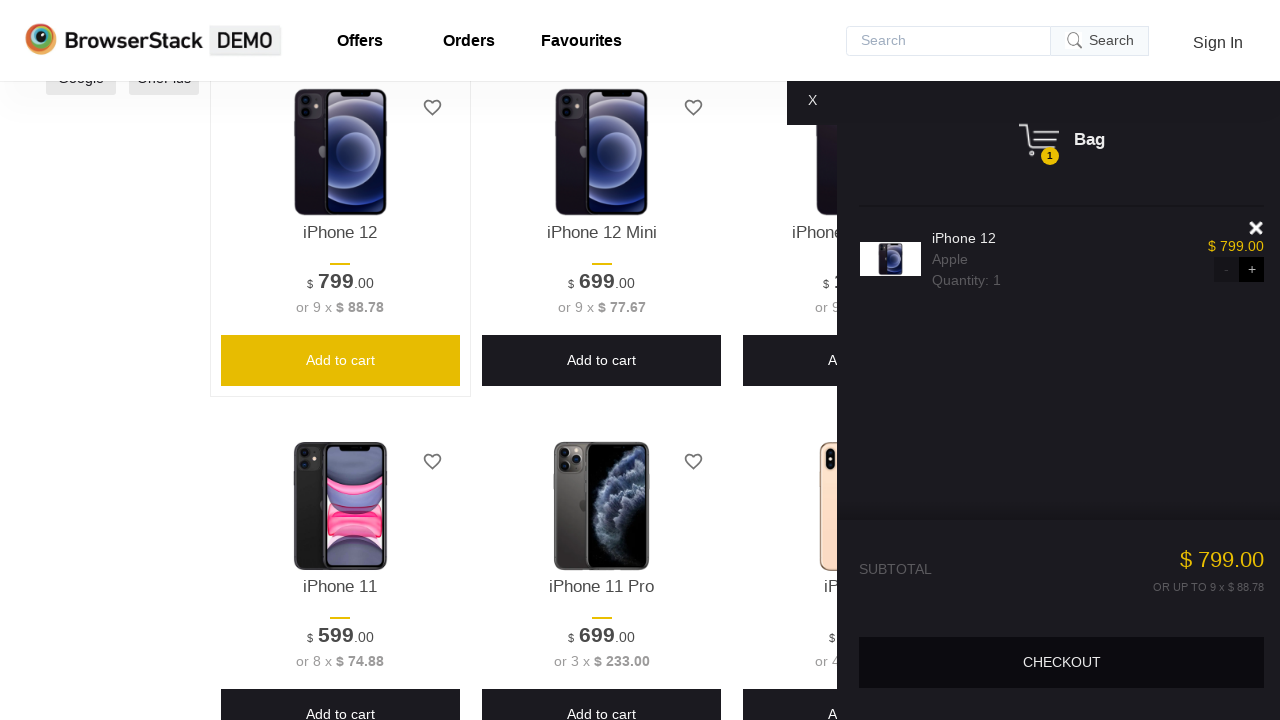

Product appeared in cart pane
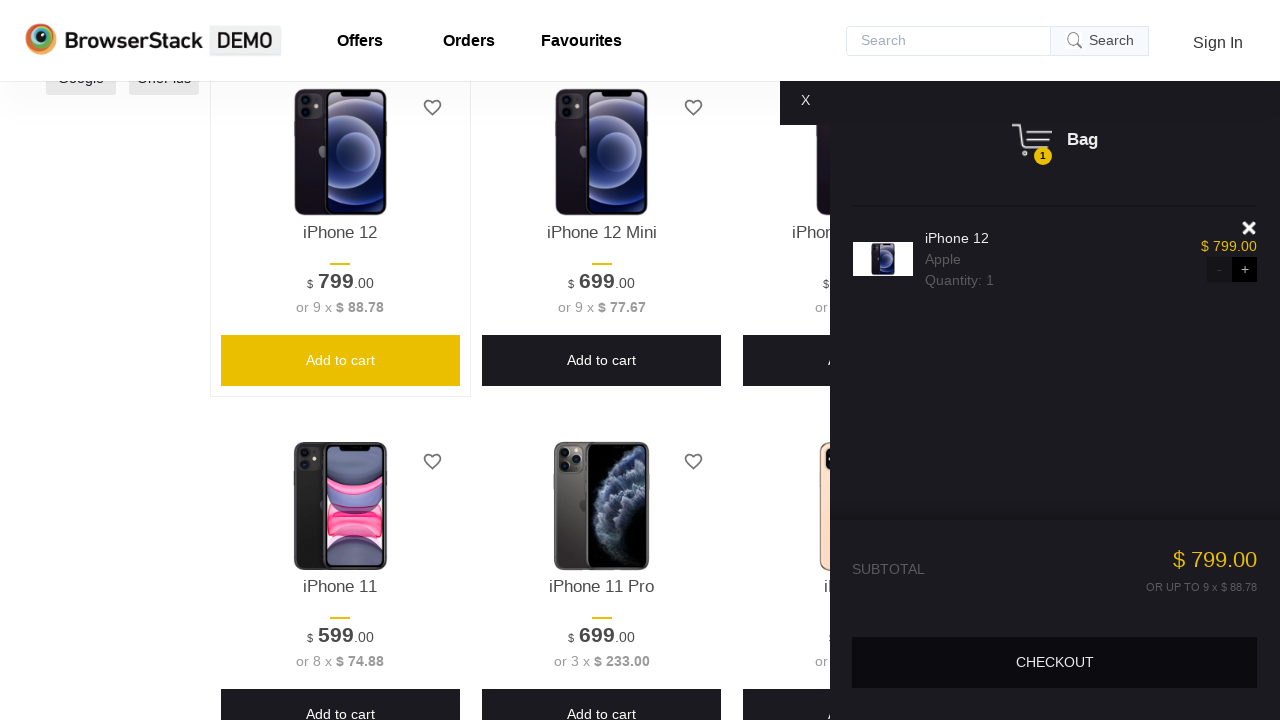

Retrieved product name from cart: 'iPhone 12'
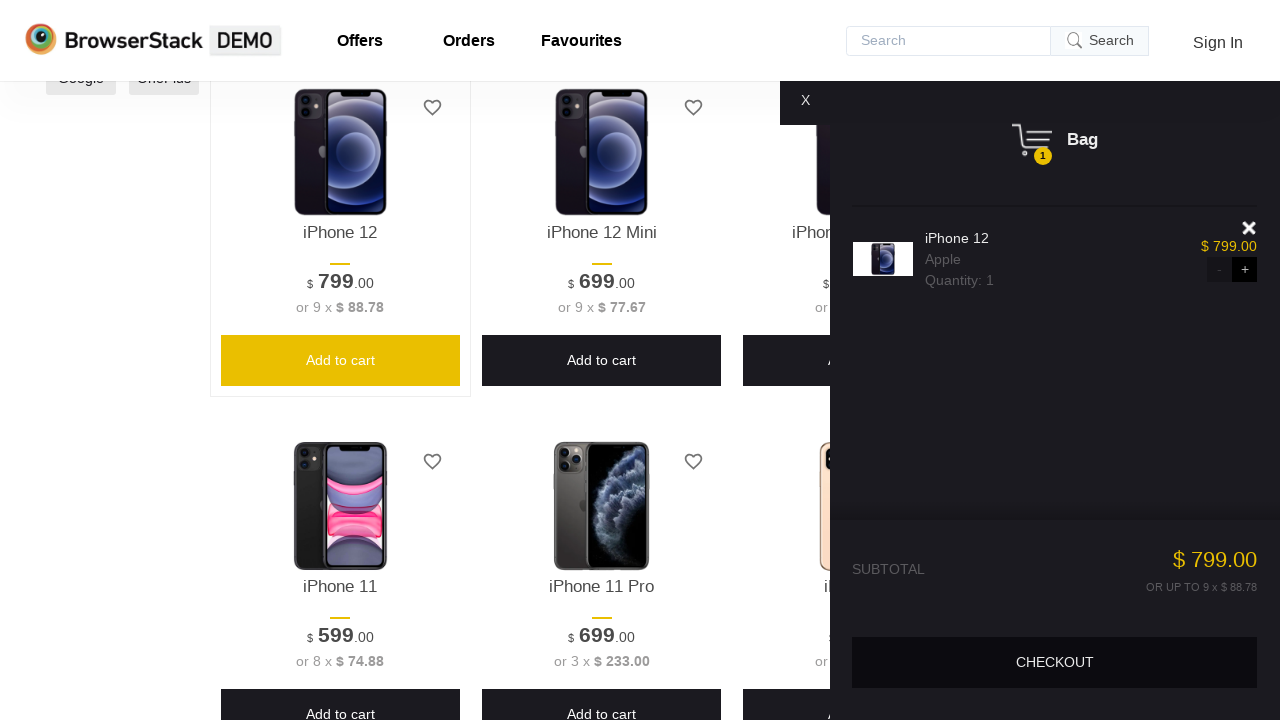

Assertion passed: product in cart matches product added
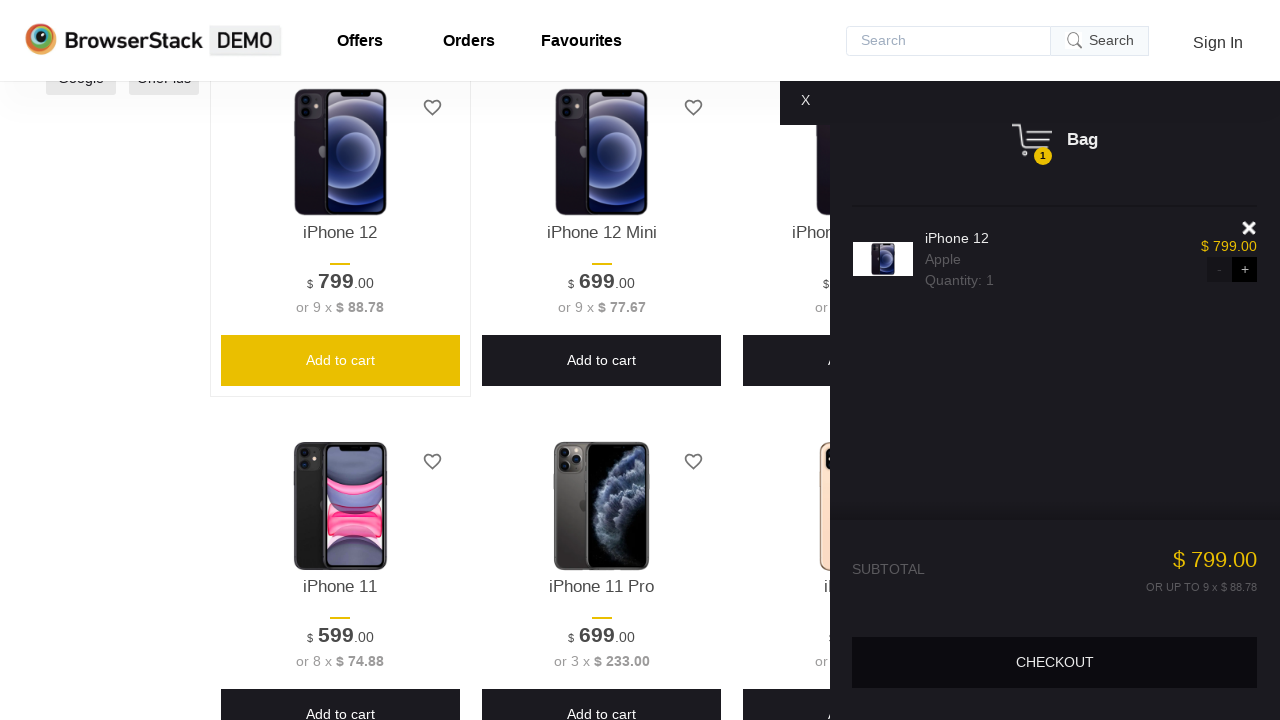

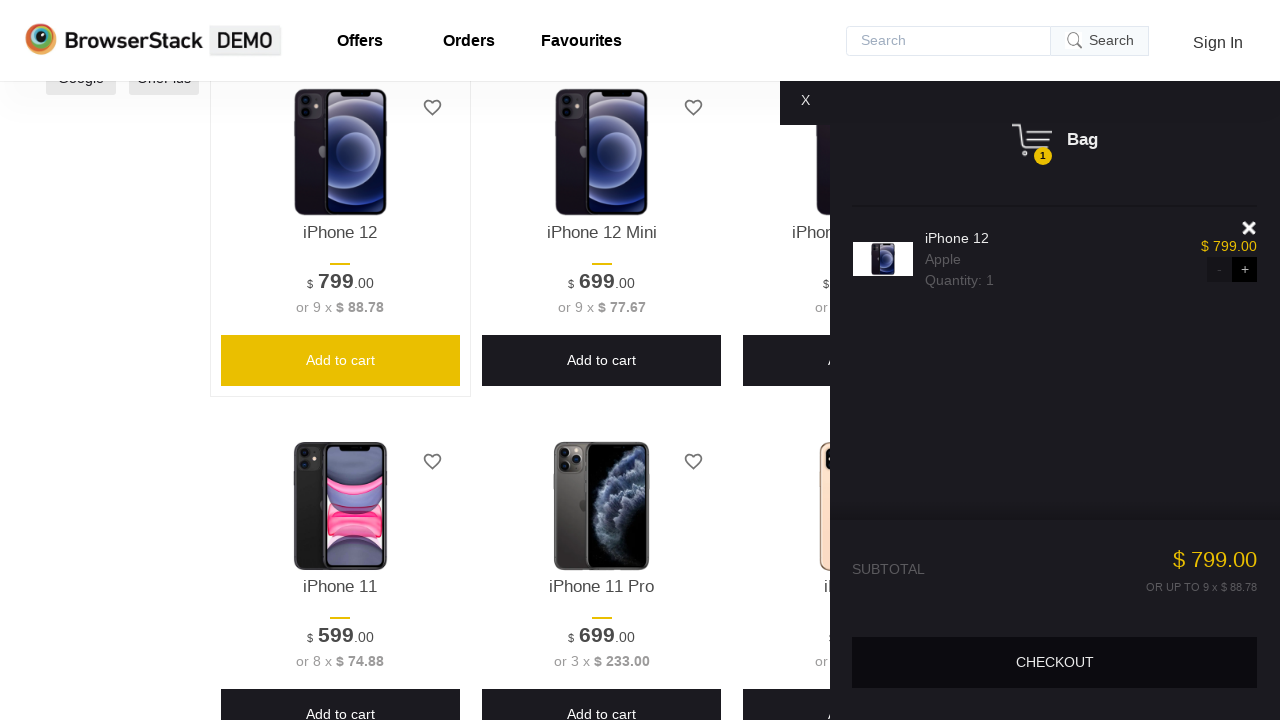